Verifies that navigating to the OrangeHRM demo site lands on the expected login page URL

Starting URL: https://opensource-demo.orangehrmlive.com/

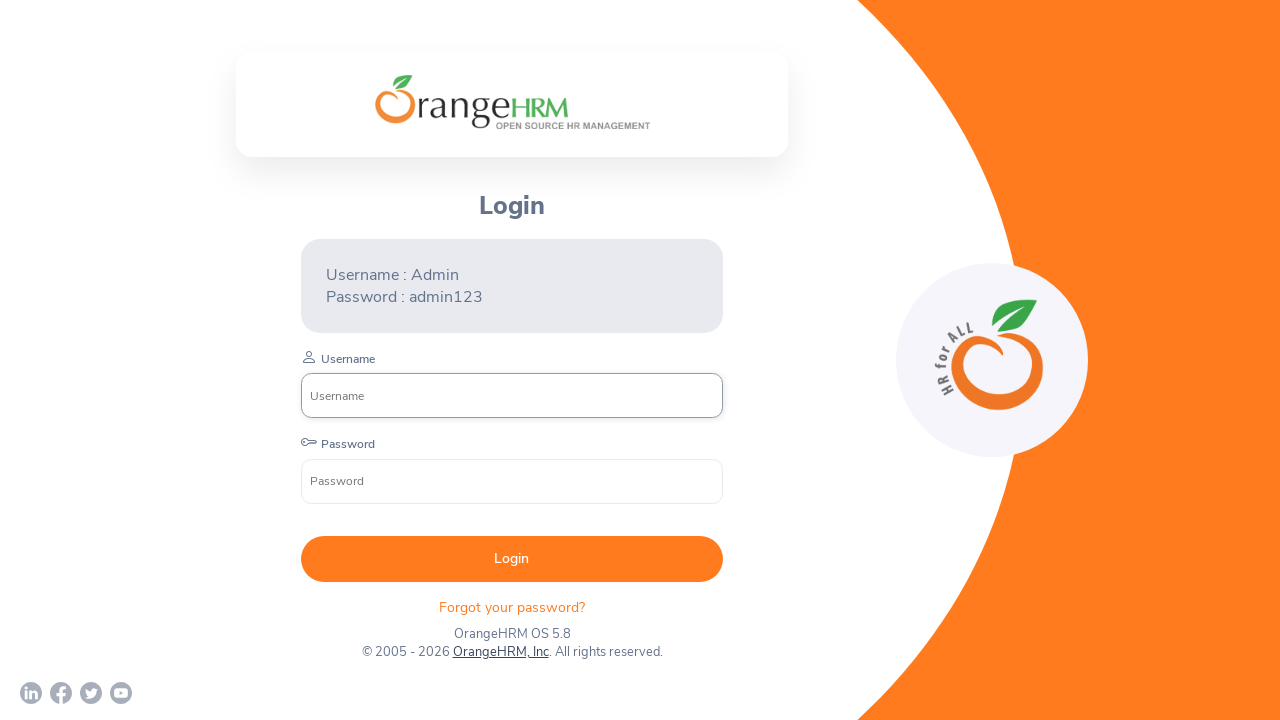

Waited for page to navigate to login URL
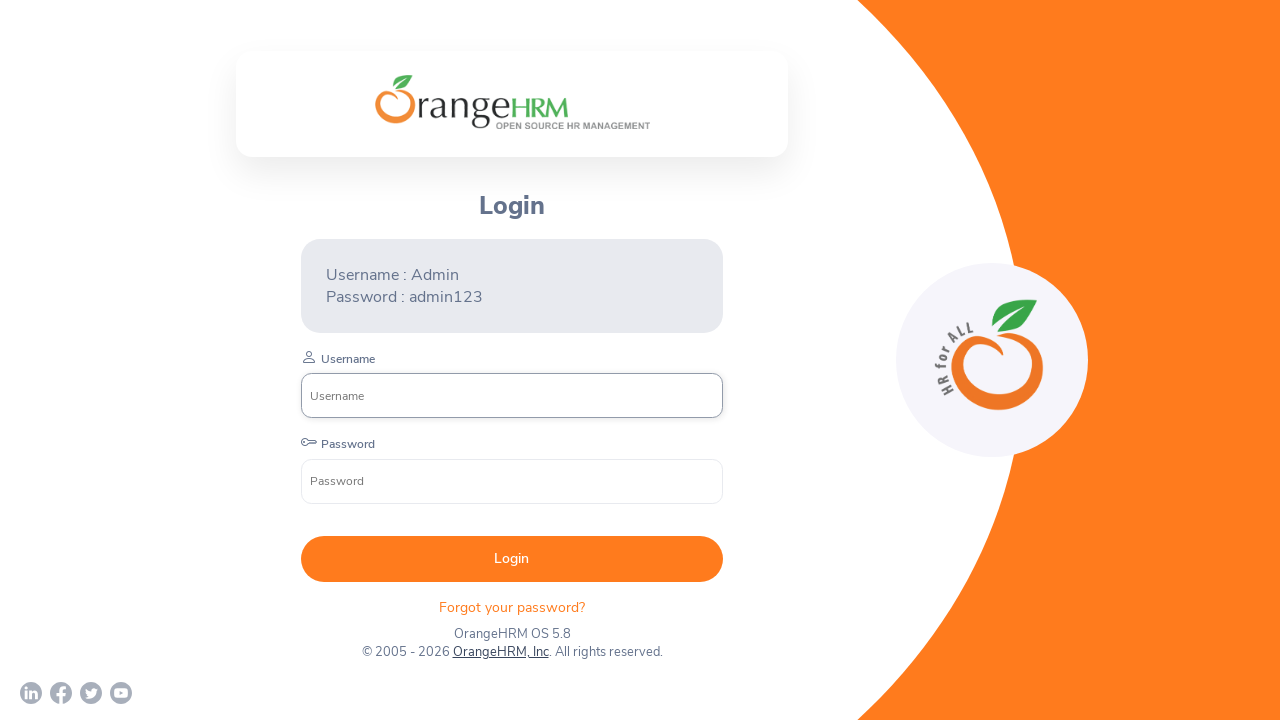

Retrieved current page URL
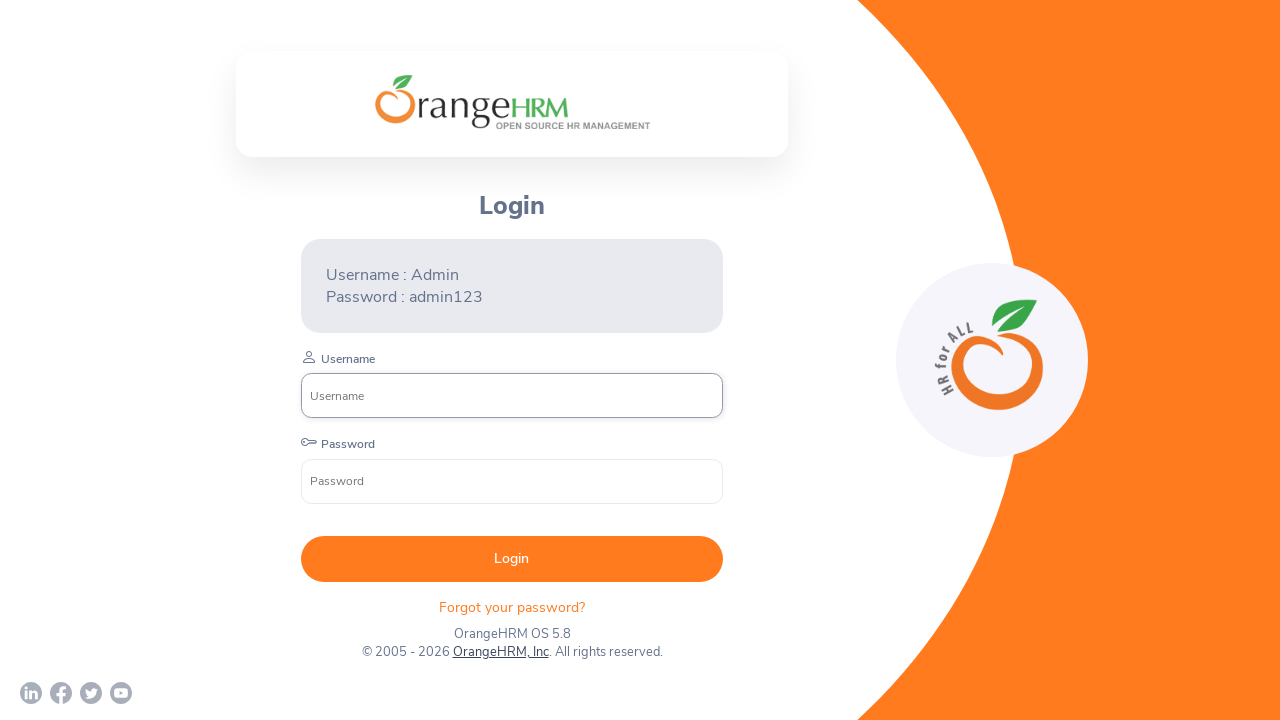

Verified that current URL matches expected login page URL: https://opensource-demo.orangehrmlive.com/web/index.php/auth/login
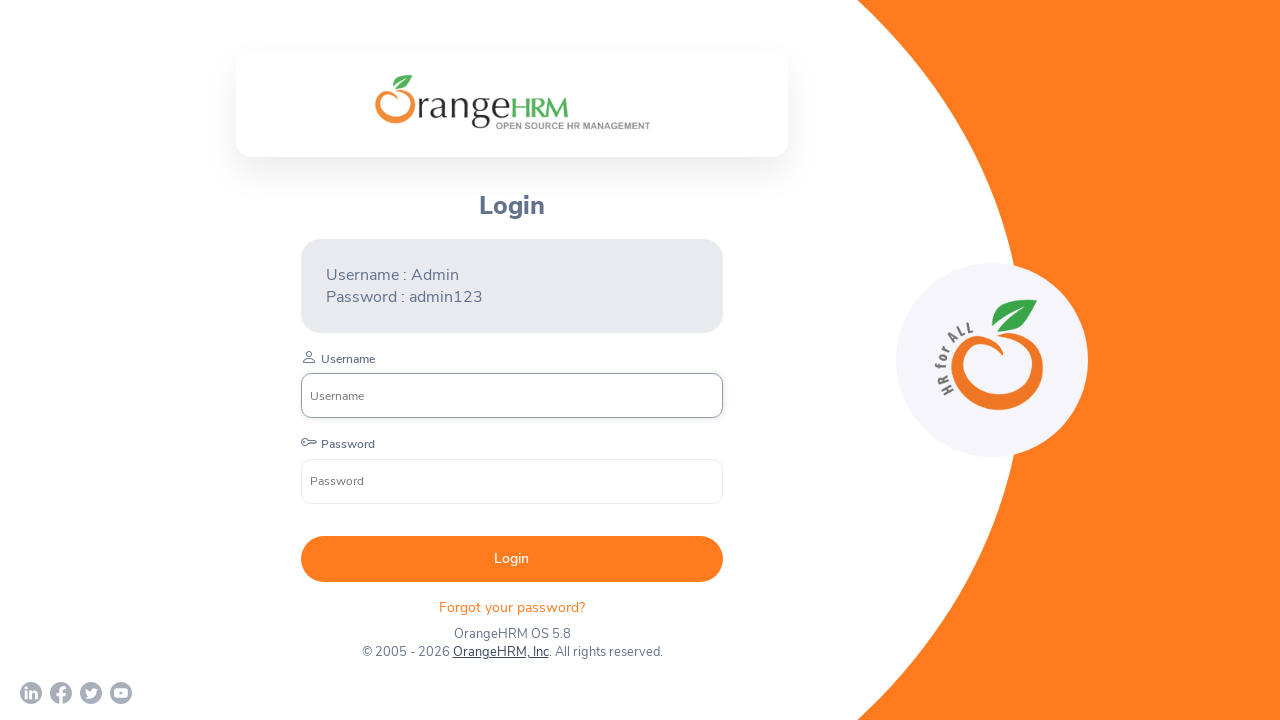

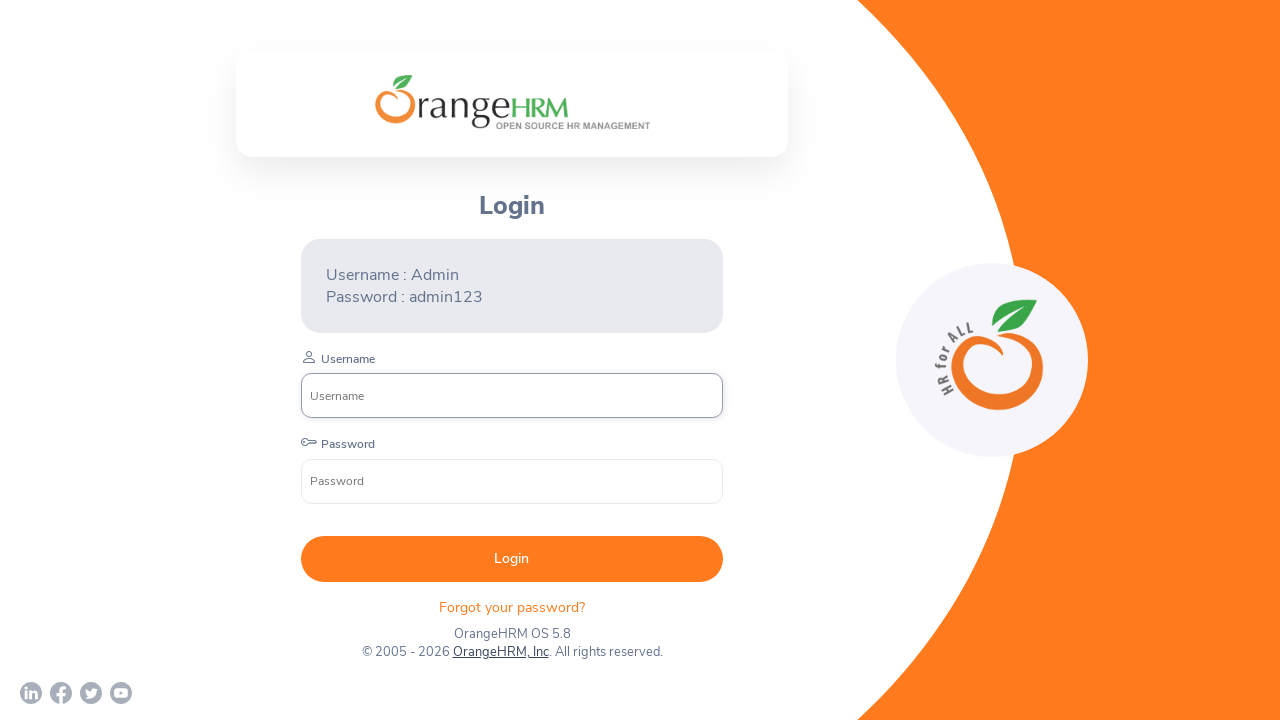